Tests PR form validation by entering special characters in the name field and verifying the validation error message appears

Starting URL: https://cryptonewz.io/

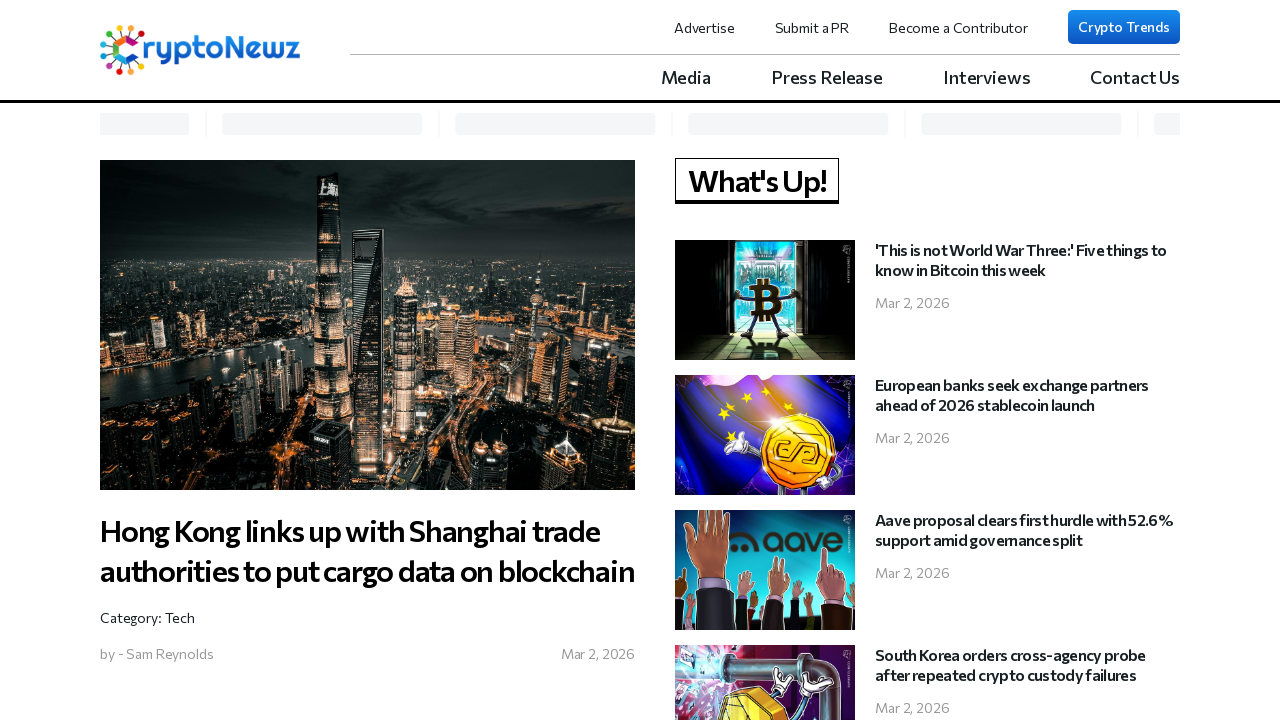

Clicked on 'Submit a PR' link at (812, 27) on a:has-text('Submit a PR')
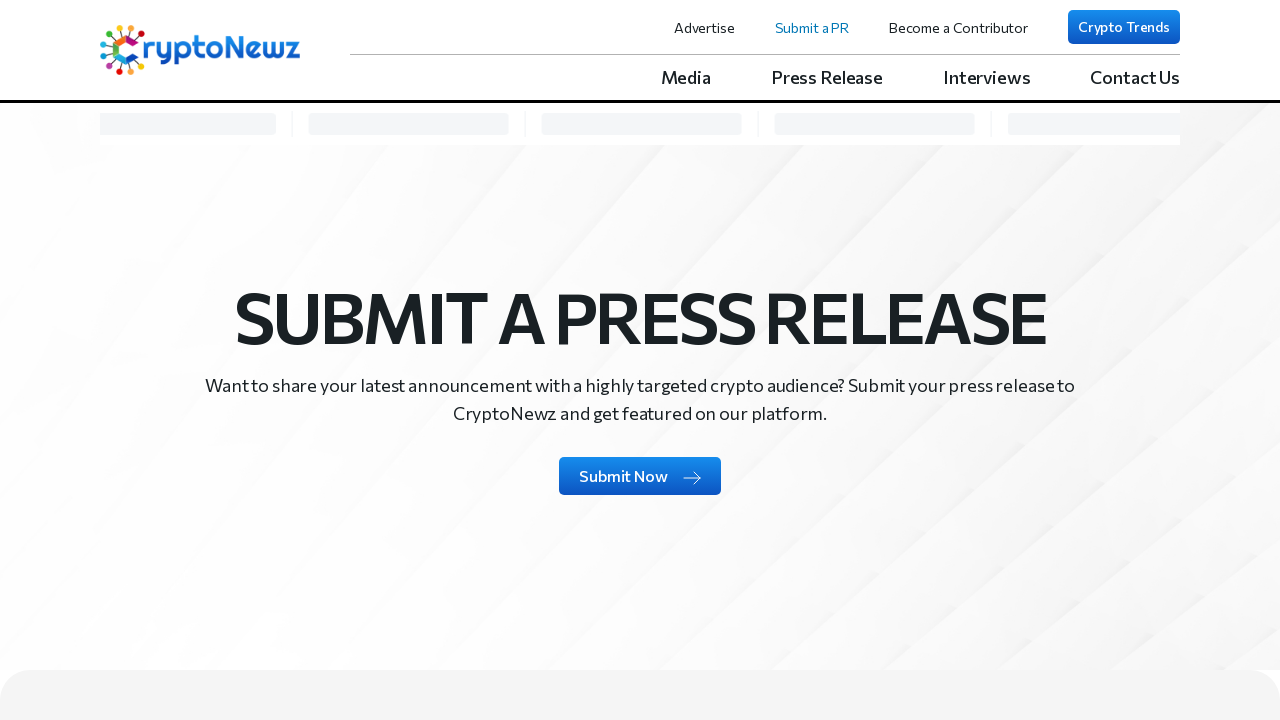

Waited for network idle after clicking Submit a PR link
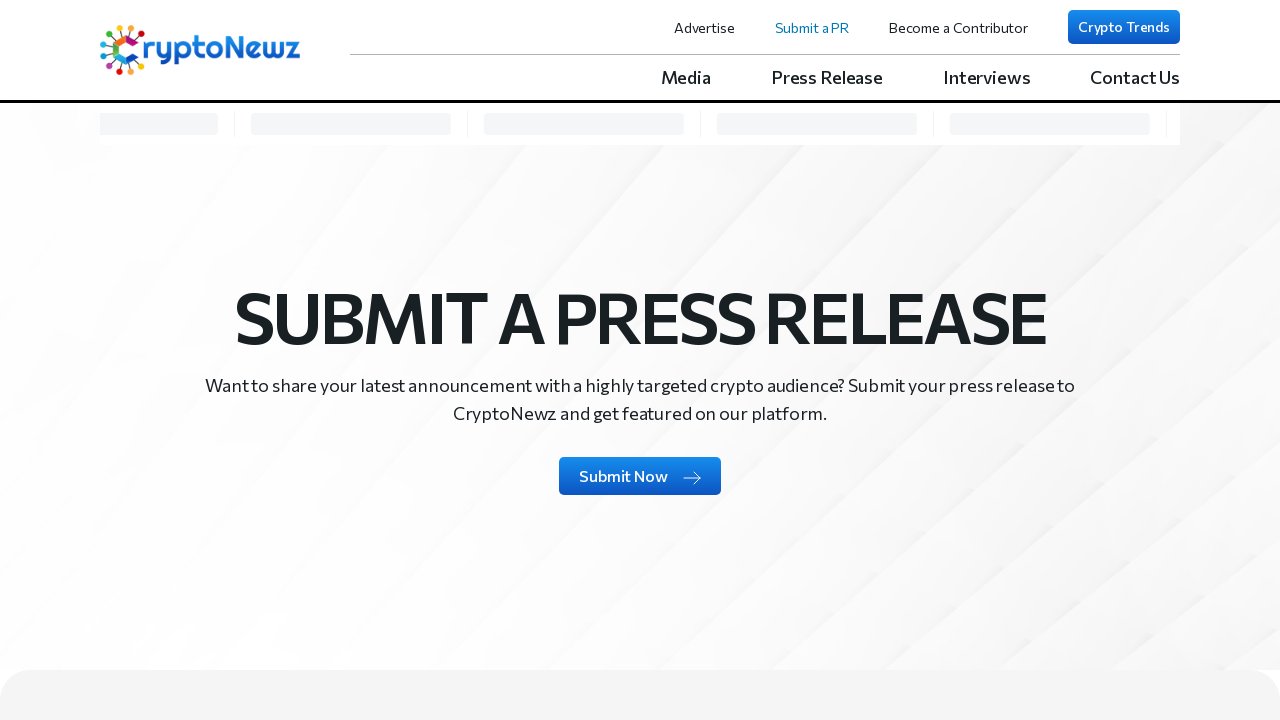

Clicked on 'Submit Now' button at (640, 476) on a:has-text('Submit Now')
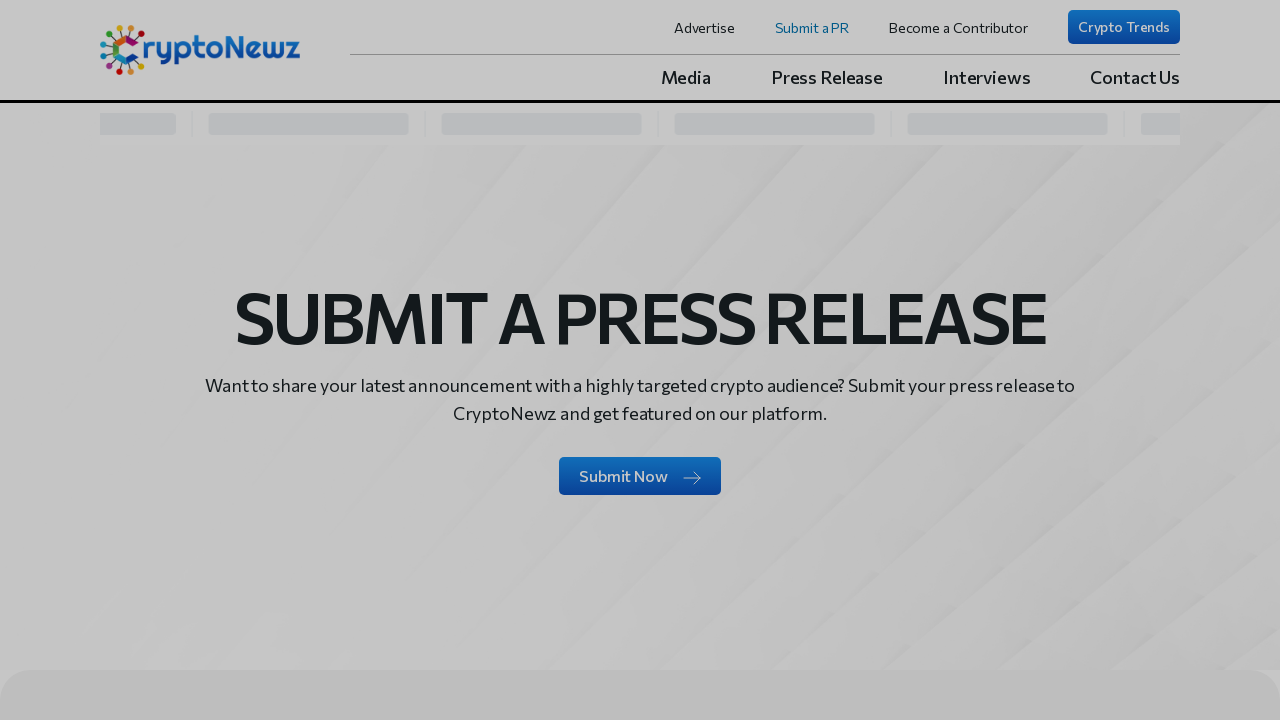

Waited for network idle after clicking Submit Now button
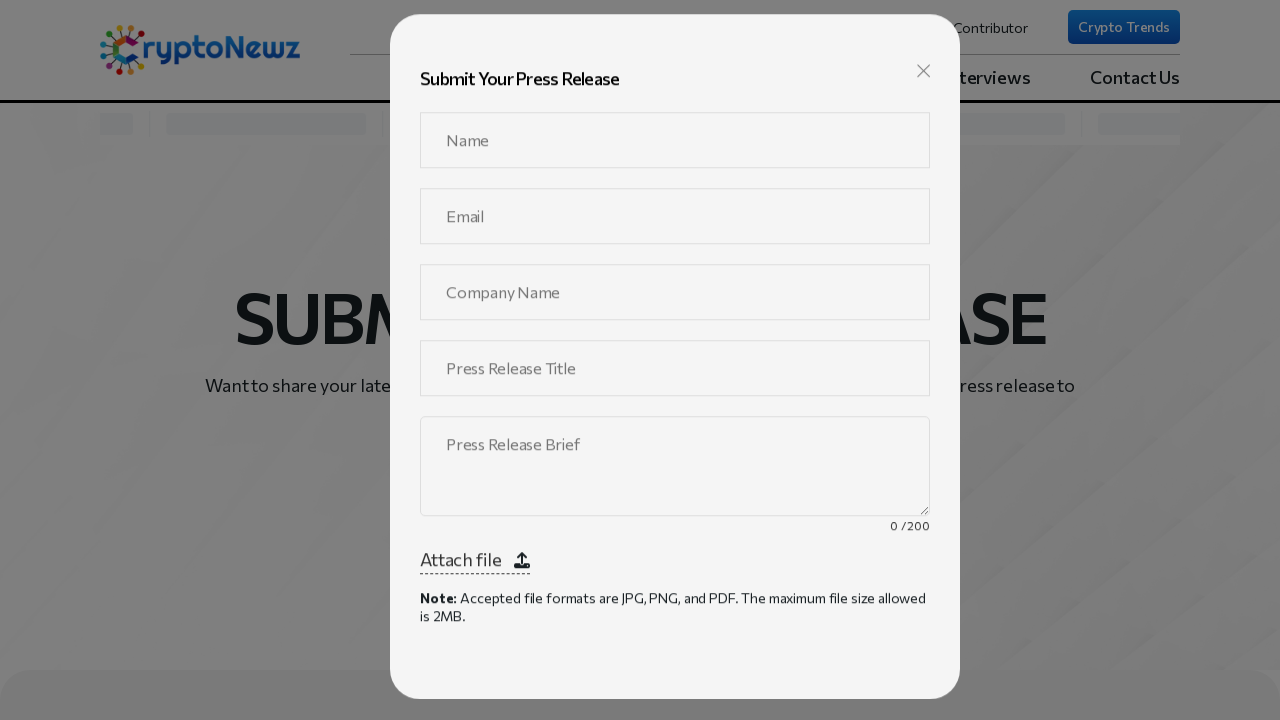

Filled PR Name field with special characters '@#$%^&^%' on input[name='prName']
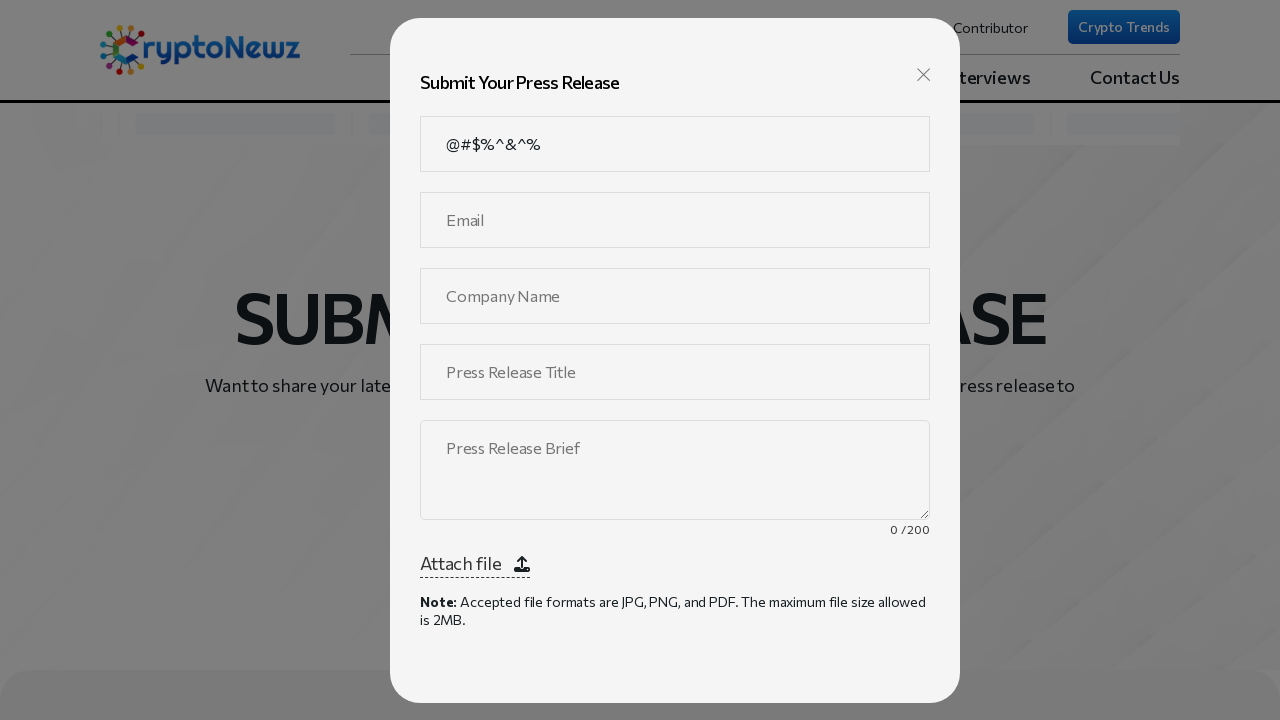

Filled email field with 'prtest@mailinator.com' on input[name='prEmail']
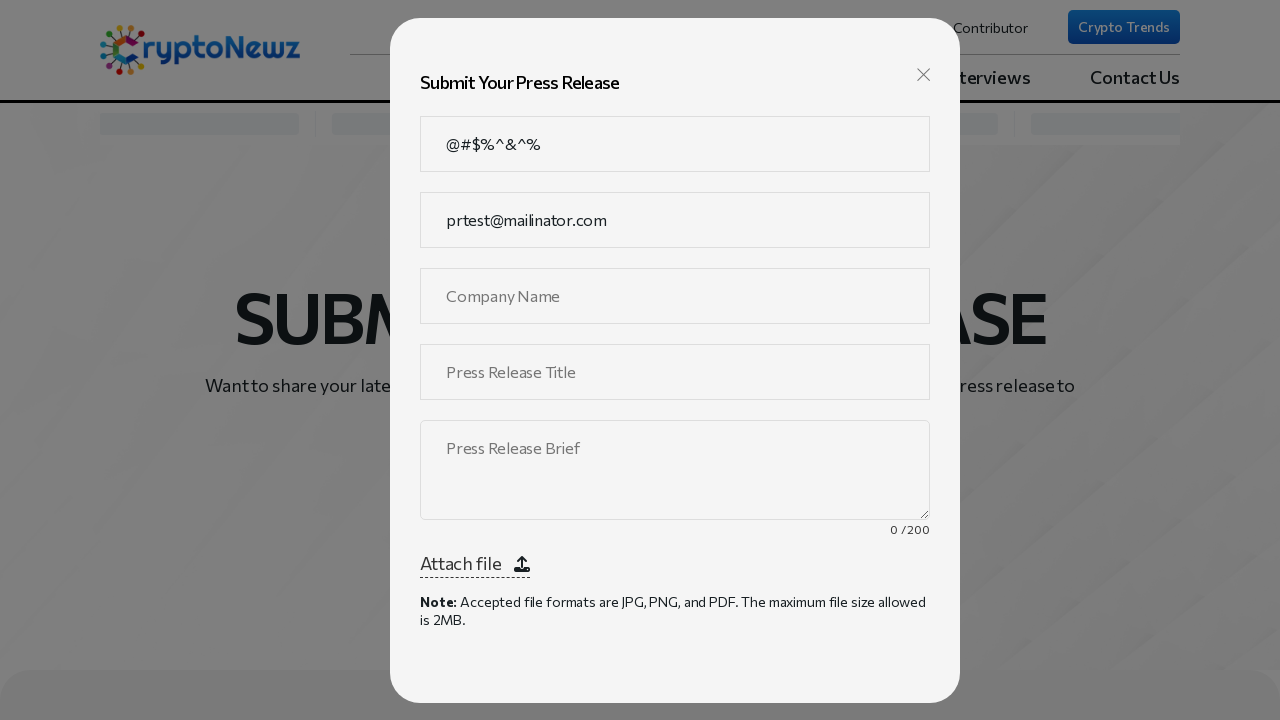

Filled company name field with 'Innovative Labs Inc' on input[name='prCompanyName']
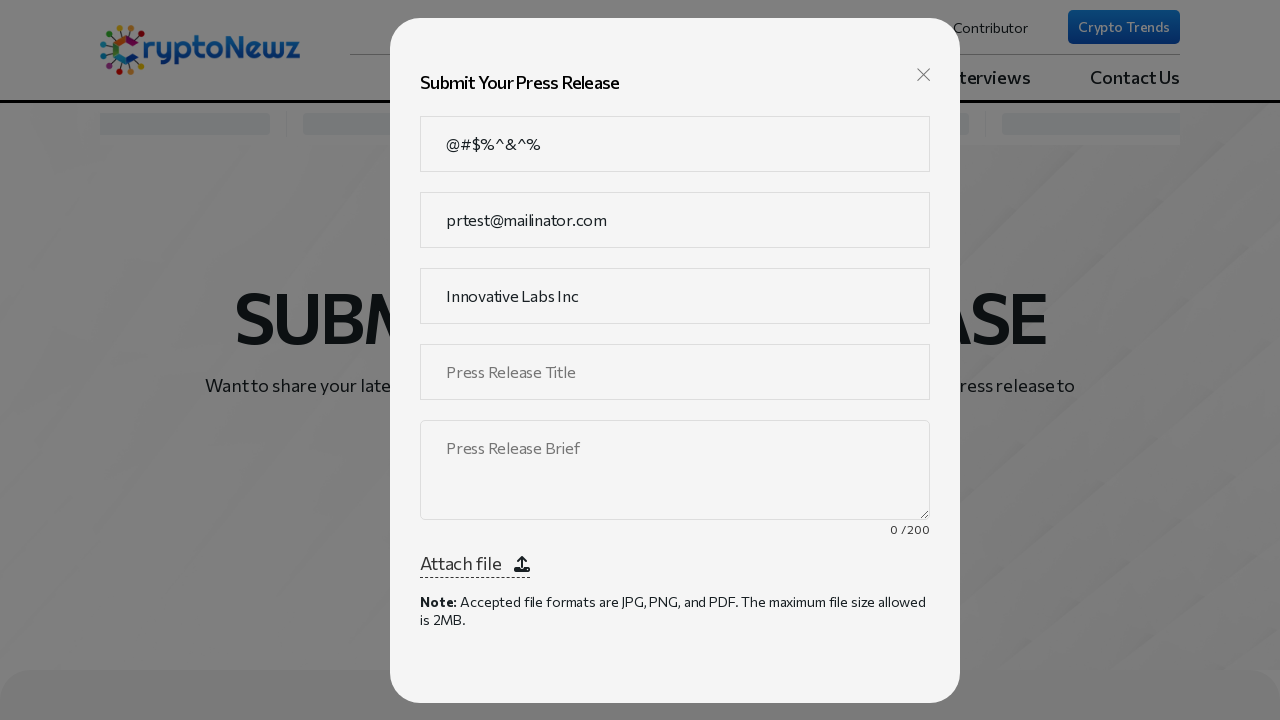

Filled press release title field with 'Breaking News Announcement' on input[name='prPressReleaseTitle']
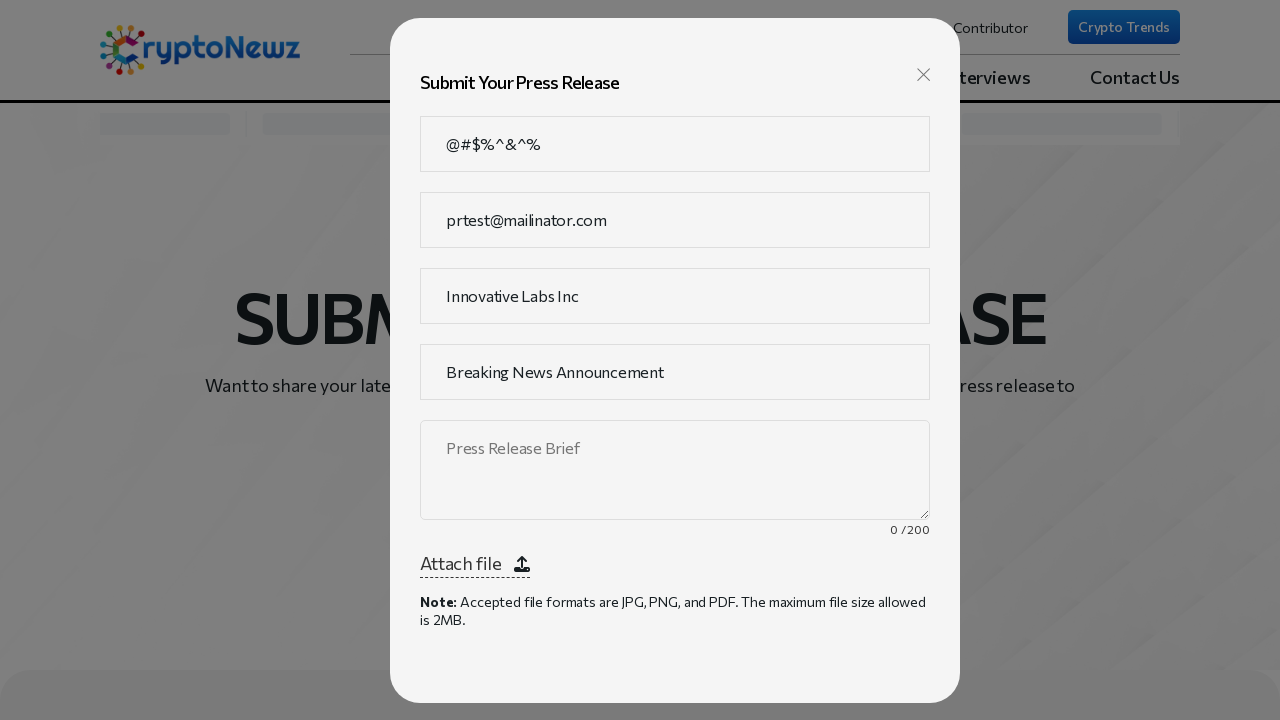

Filled press release brief field with 'Important announcement details here' on textarea[name='pressReleaseBrief']
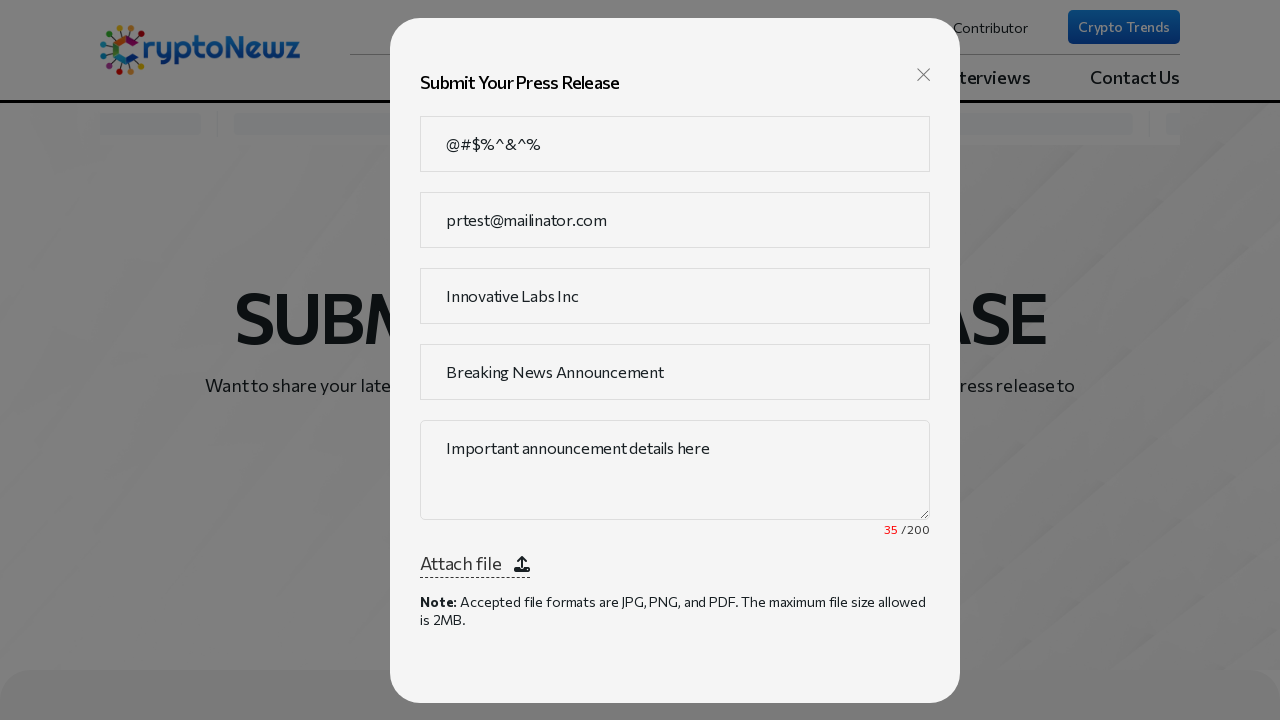

Clicked Submit button to submit PR form at (675, 634) on button:has-text('Submit')
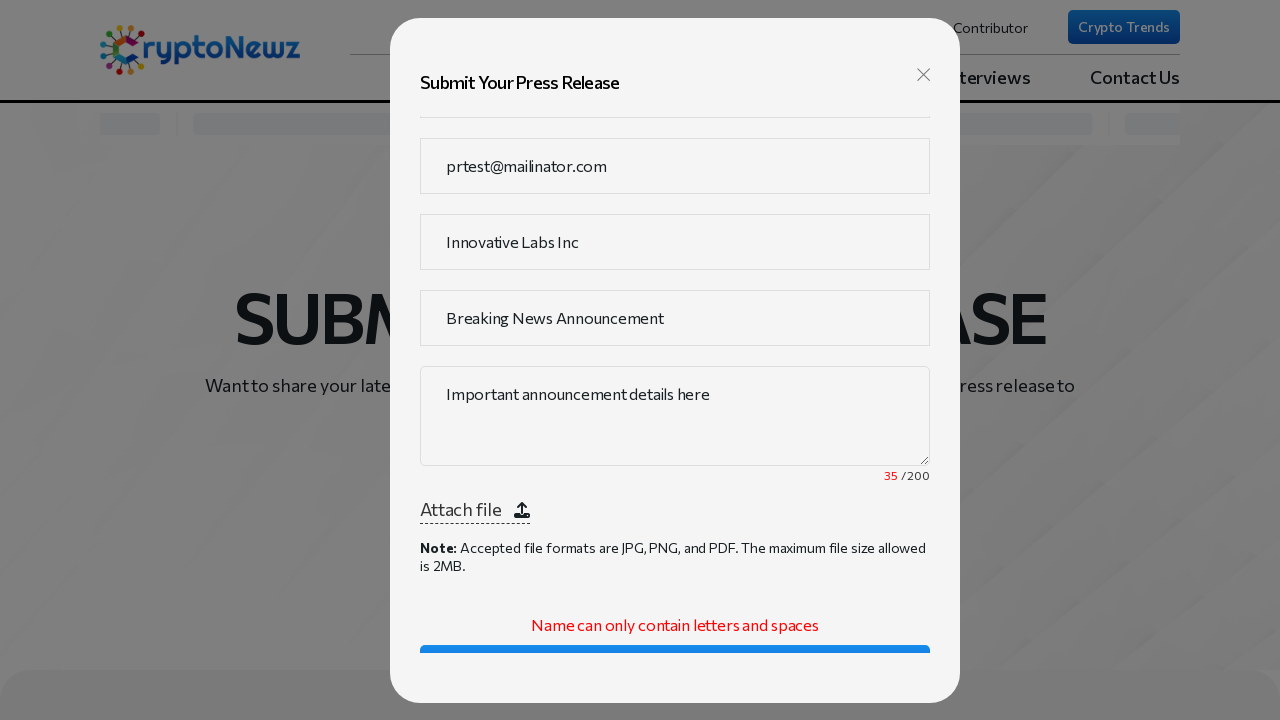

Validation error message appeared: 'Name can only contain letters and spaces'
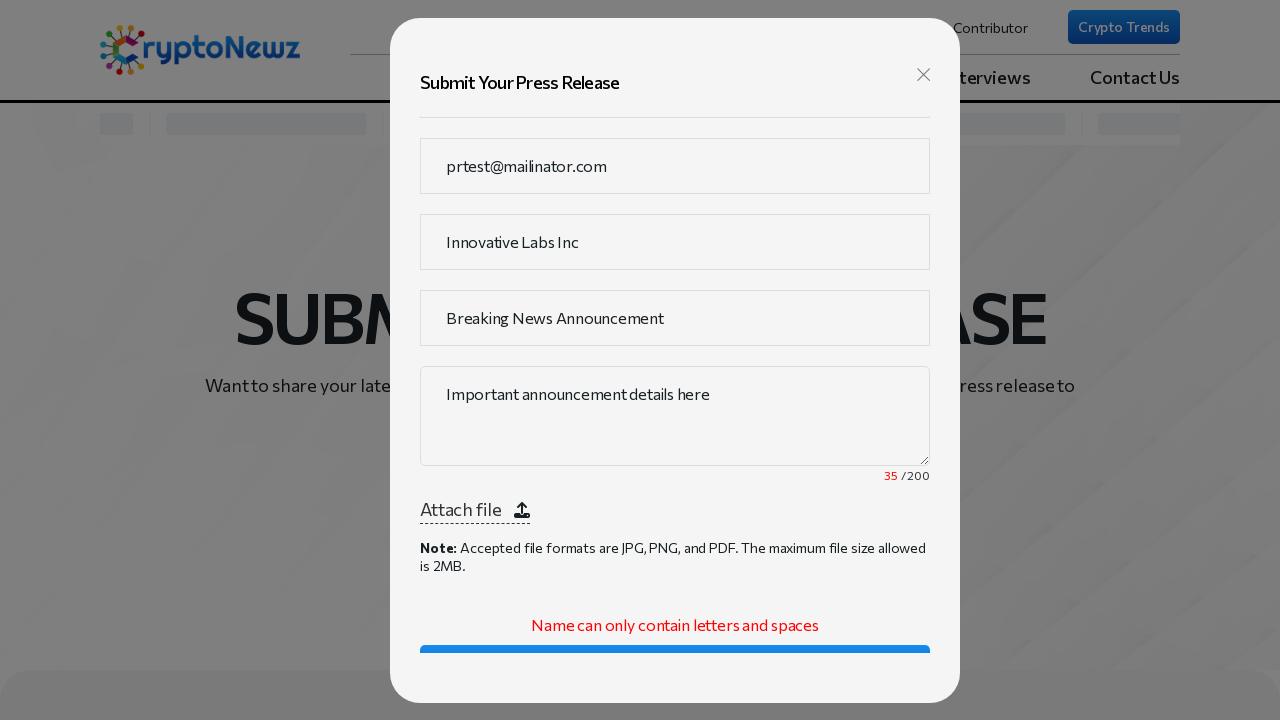

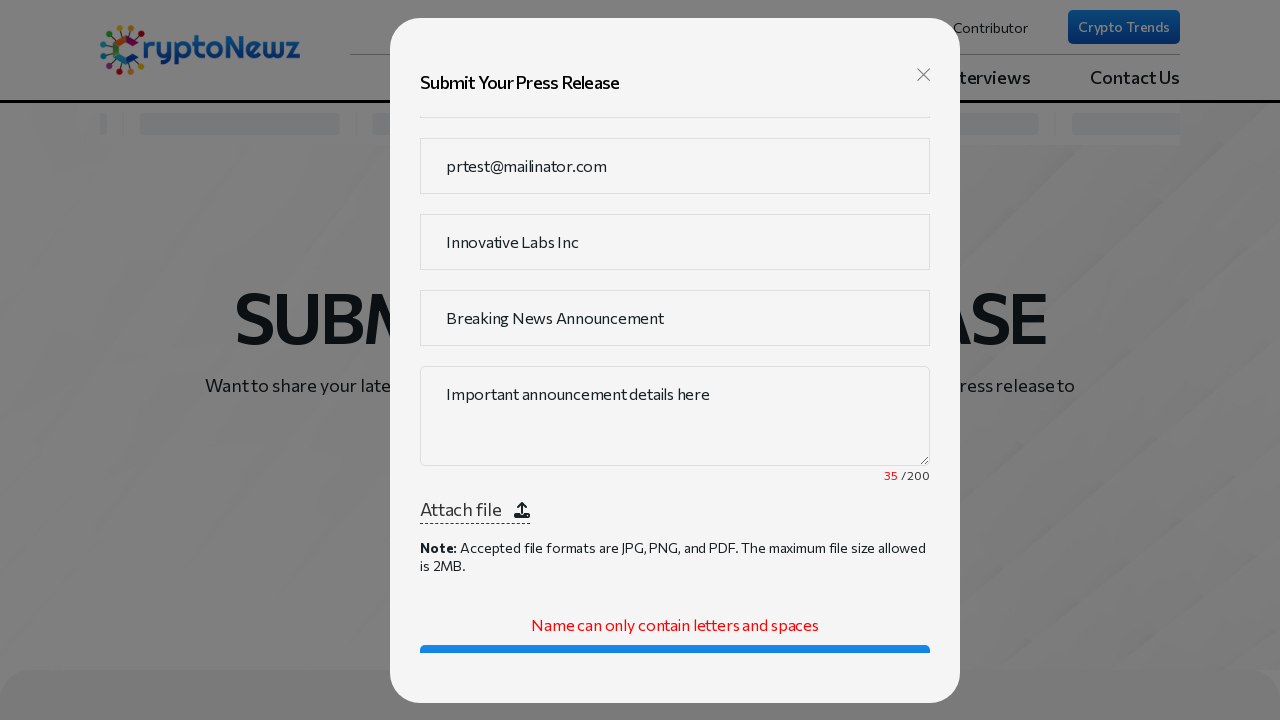